Navigates to RPA Challenge website and clicks the submit button to start the challenge

Starting URL: https://www.rpachallenge.com/

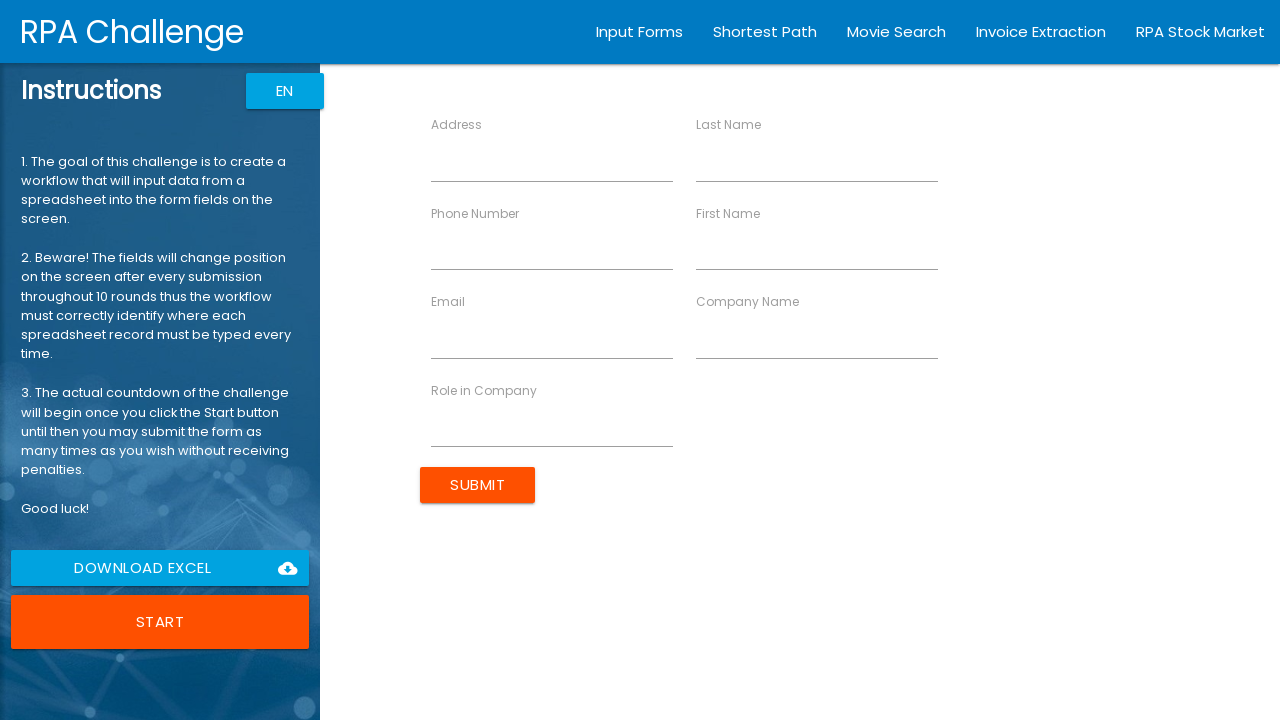

Navigated to RPA Challenge website
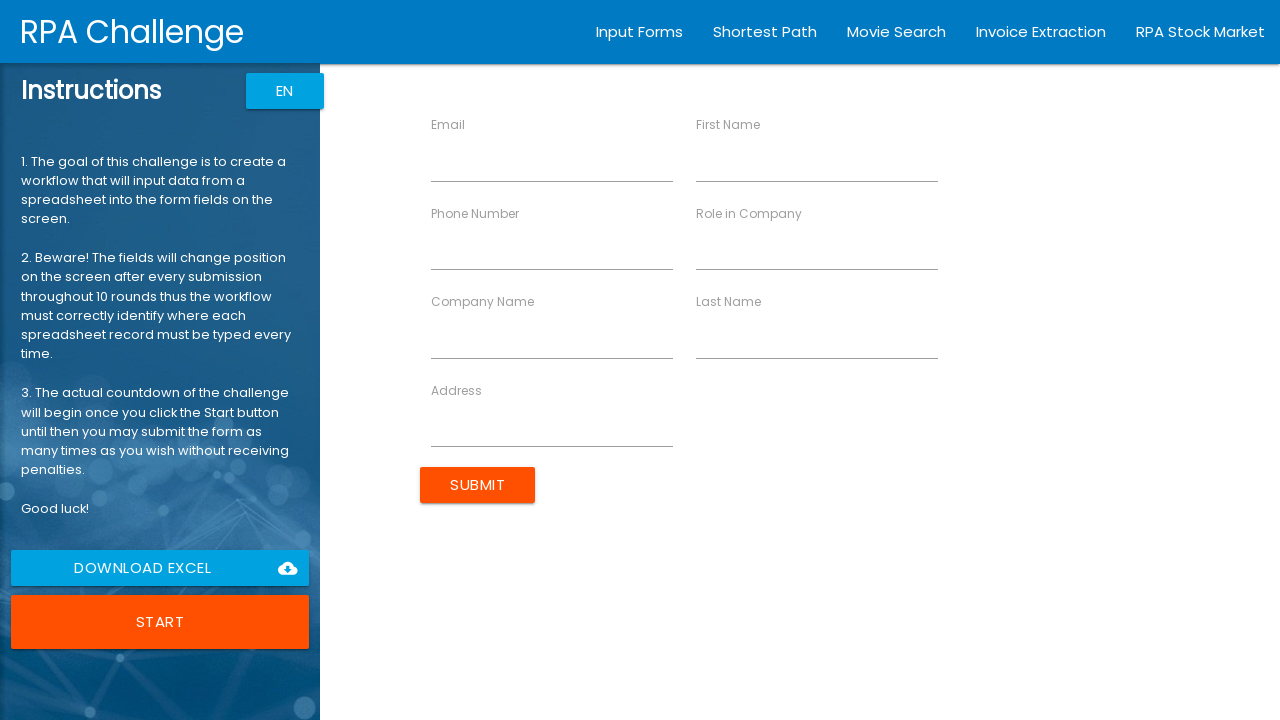

Clicked submit button to start the RPA Challenge at (478, 485) on input[type='submit']
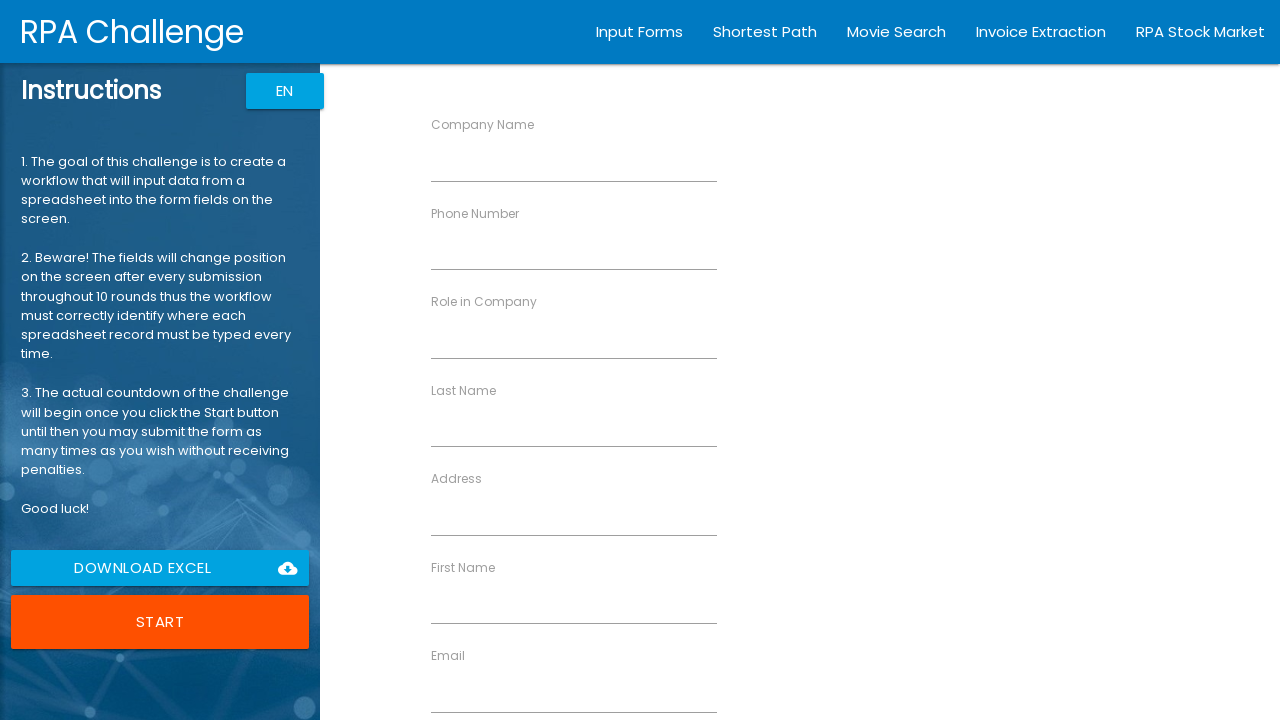

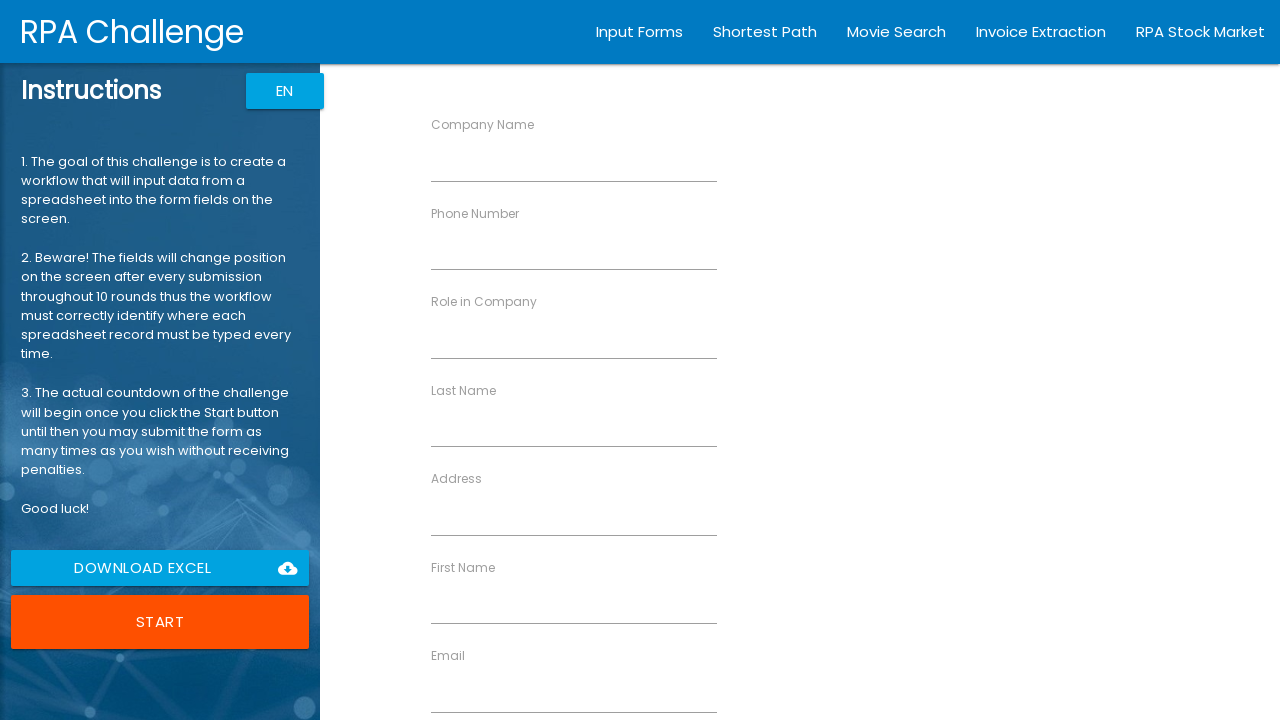